Navigates to the Royal Enfield Continental GT motorcycle page

Starting URL: https://www.royalenfield.com/in/en/motorcycles/continental-gt/

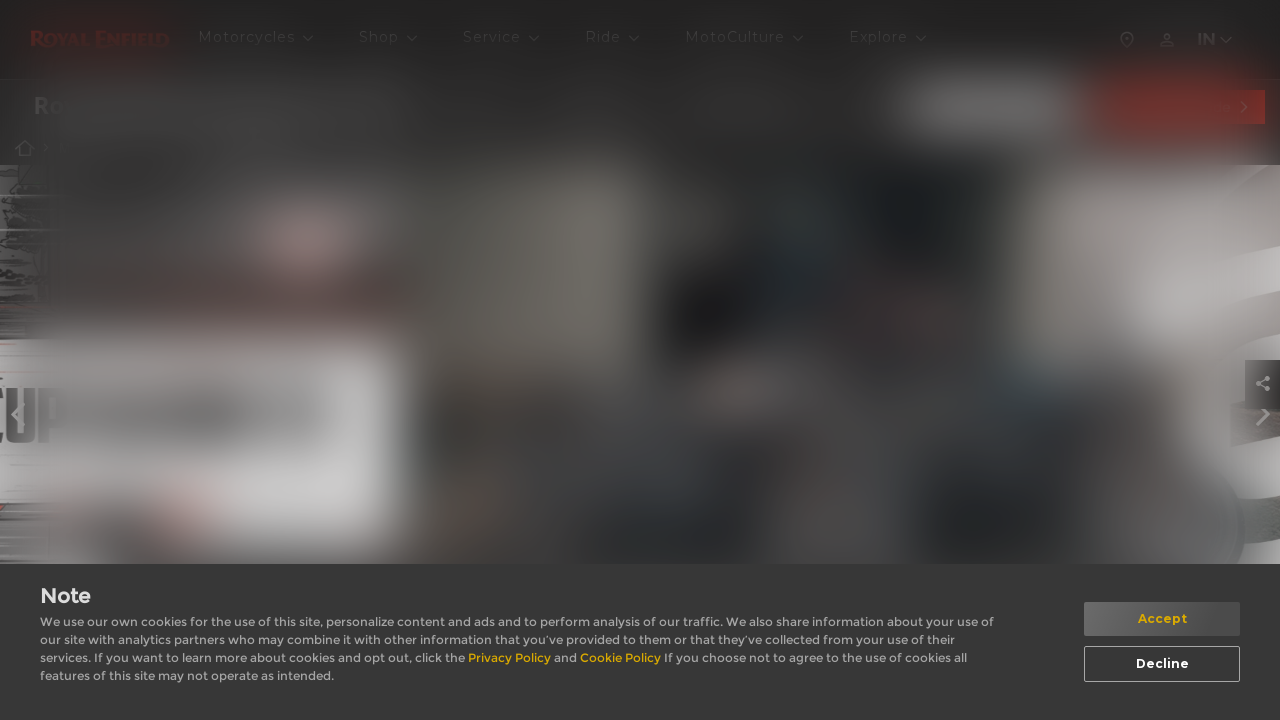

Waited for Royal Enfield Continental GT page to fully load
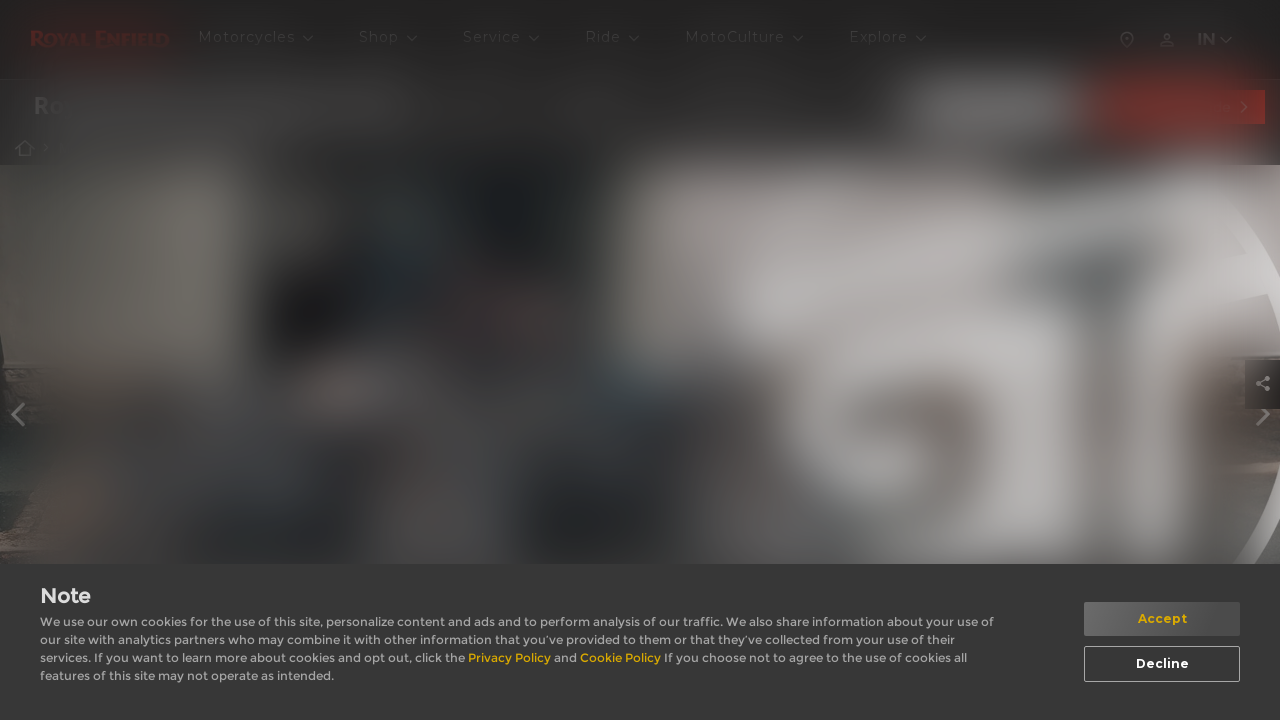

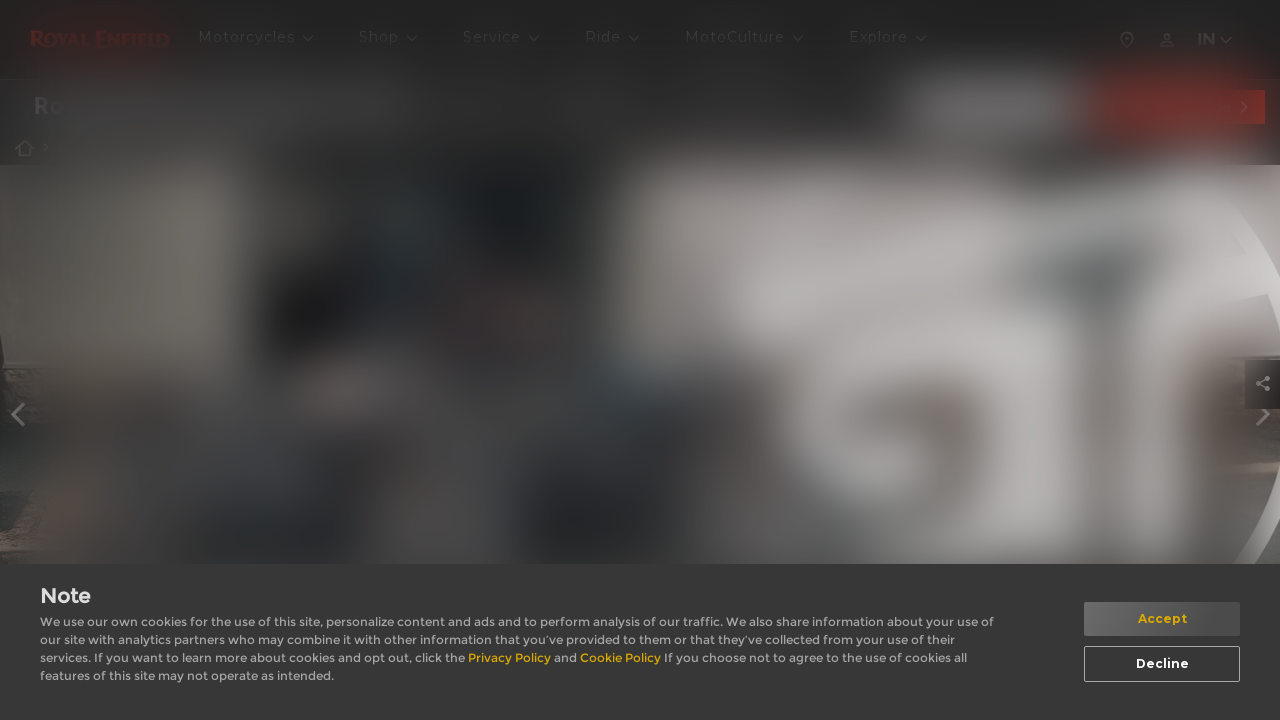